Tests dynamic controls by verifying a text input is initially disabled, clicking the Enable button, waiting for it to become enabled, then typing text into it and verifying it's now enabled.

Starting URL: https://the-internet.herokuapp.com/dynamic_controls

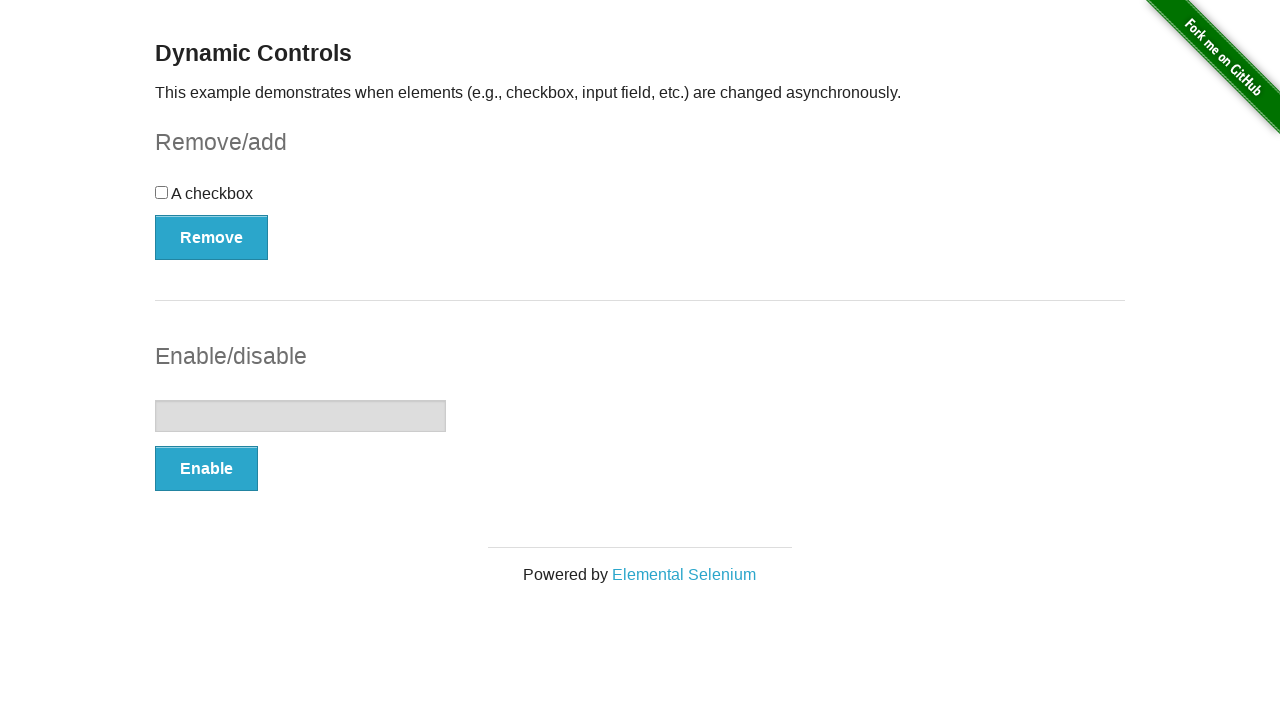

Verified that text input is initially disabled
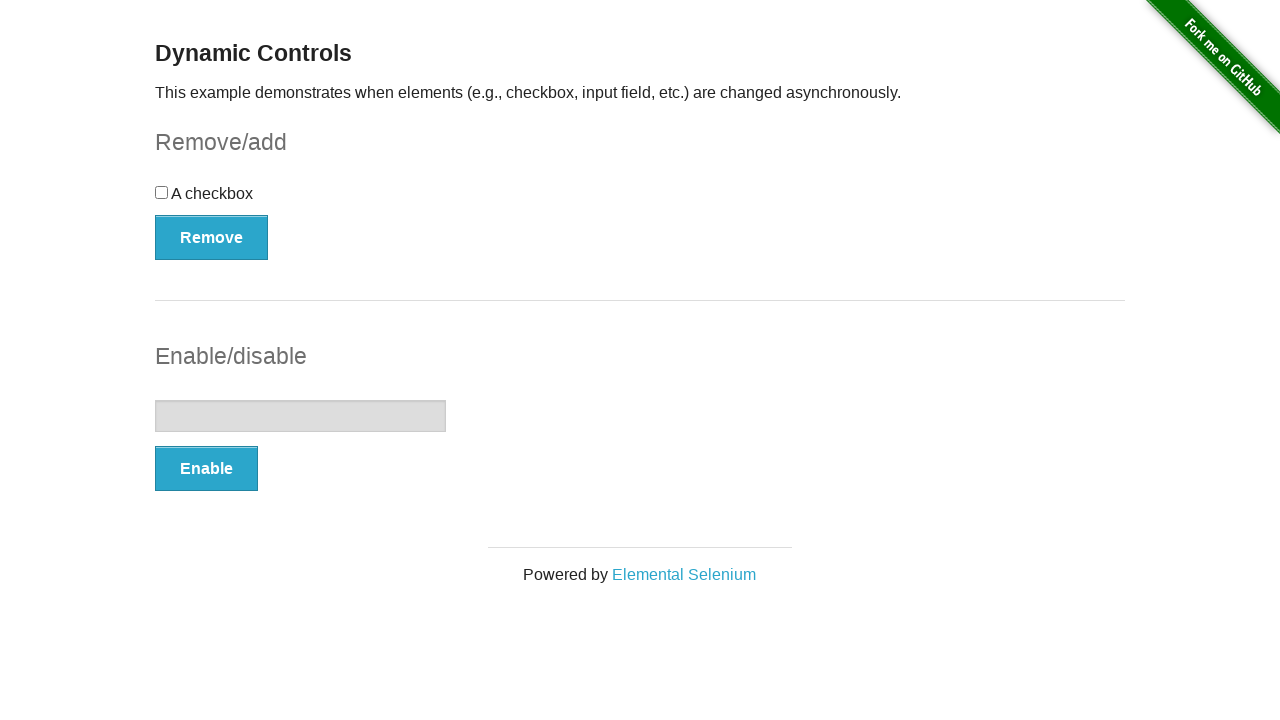

Clicked the Enable button at (206, 469) on #input-example > button
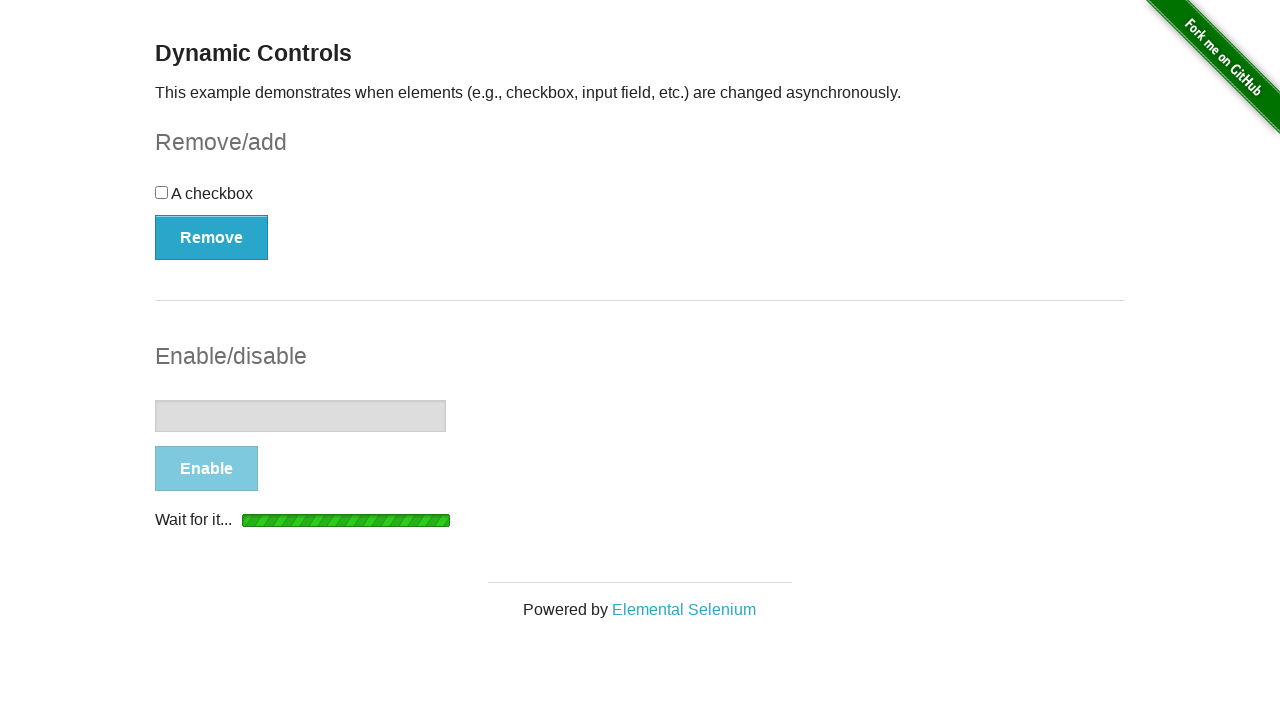

Waited for text input to become enabled
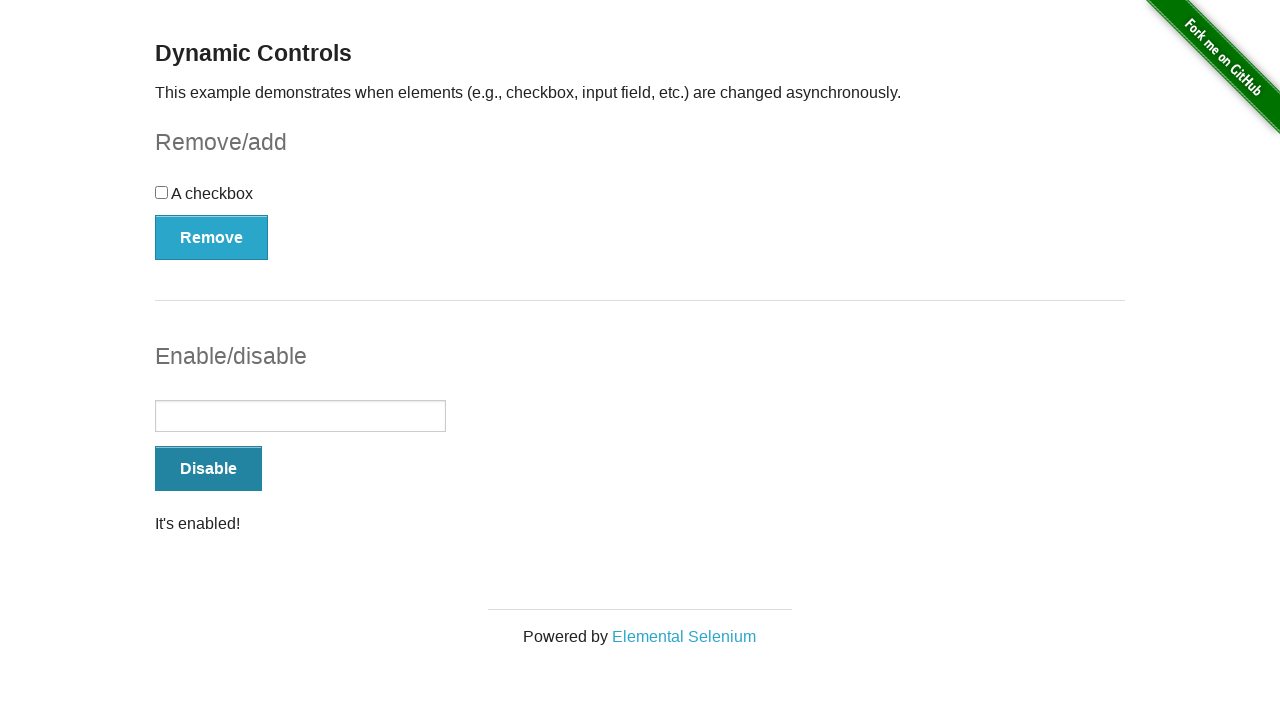

Filled the text input with 'The element is now enabled!!' on input[type='text']
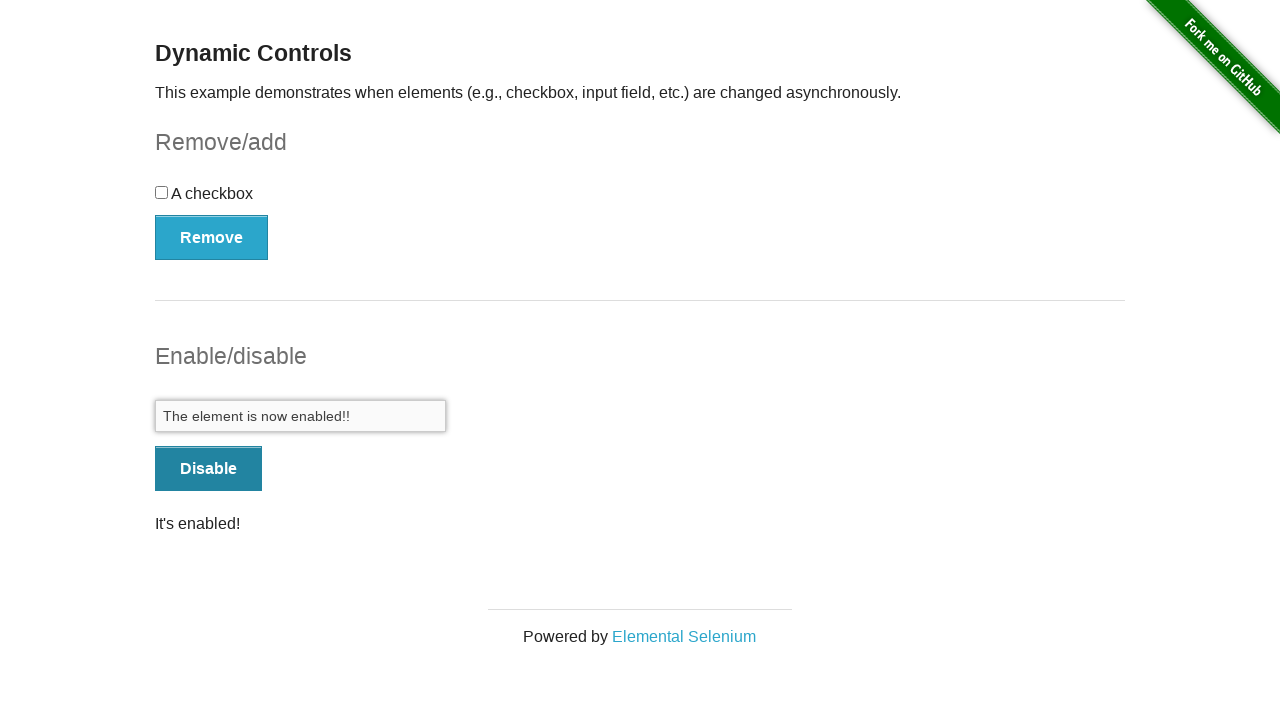

Verified that text input is now enabled
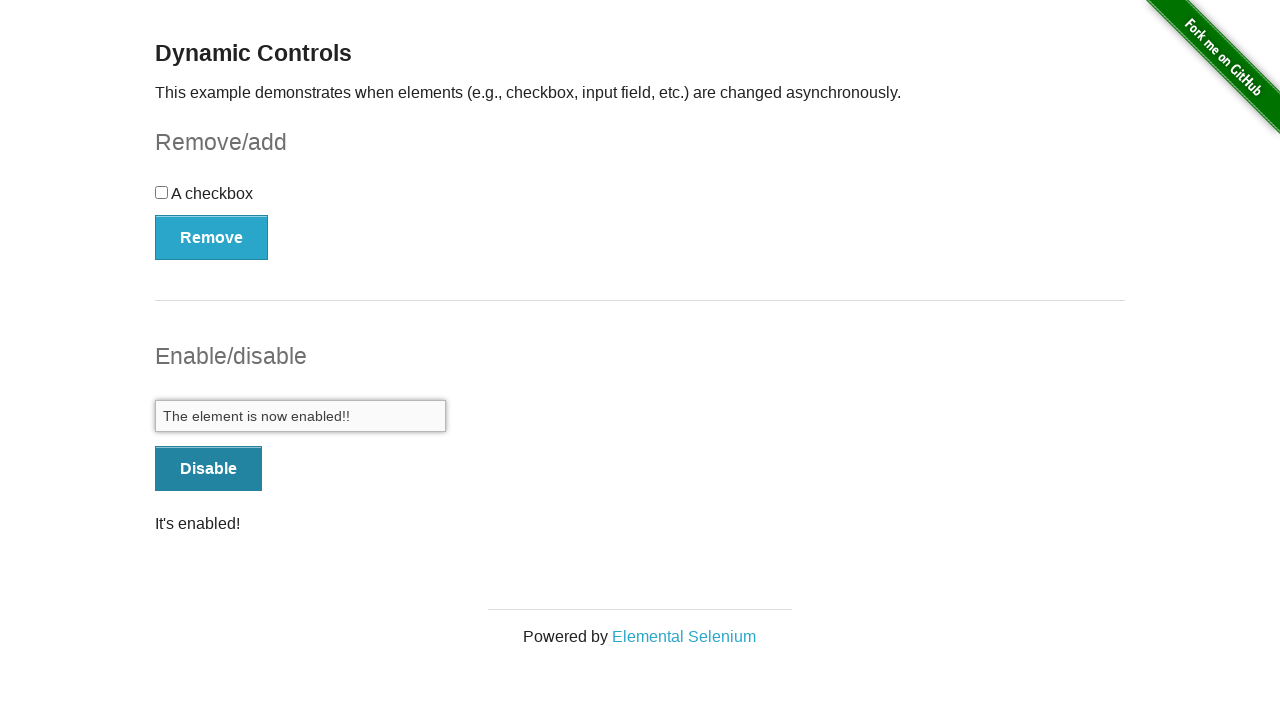

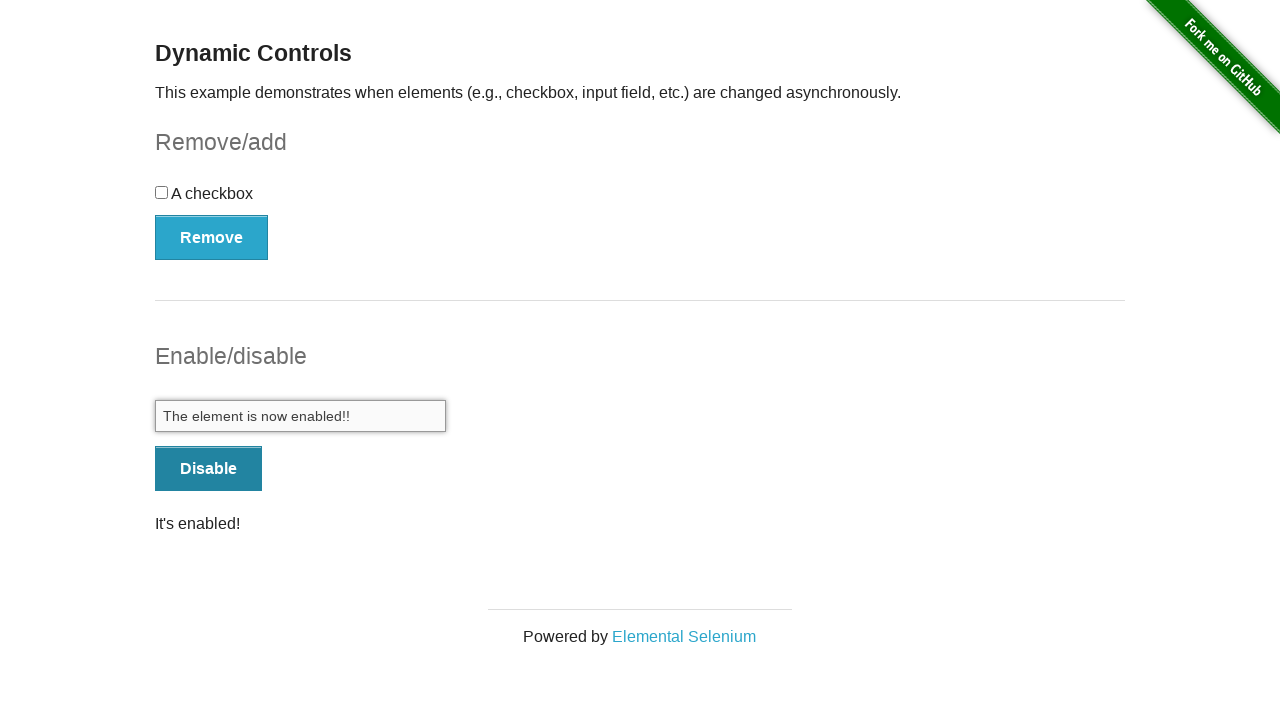